Tests the text box form on DemoQA by filling out name, email, current address and permanent address fields and submitting

Starting URL: https://demoqa.com/

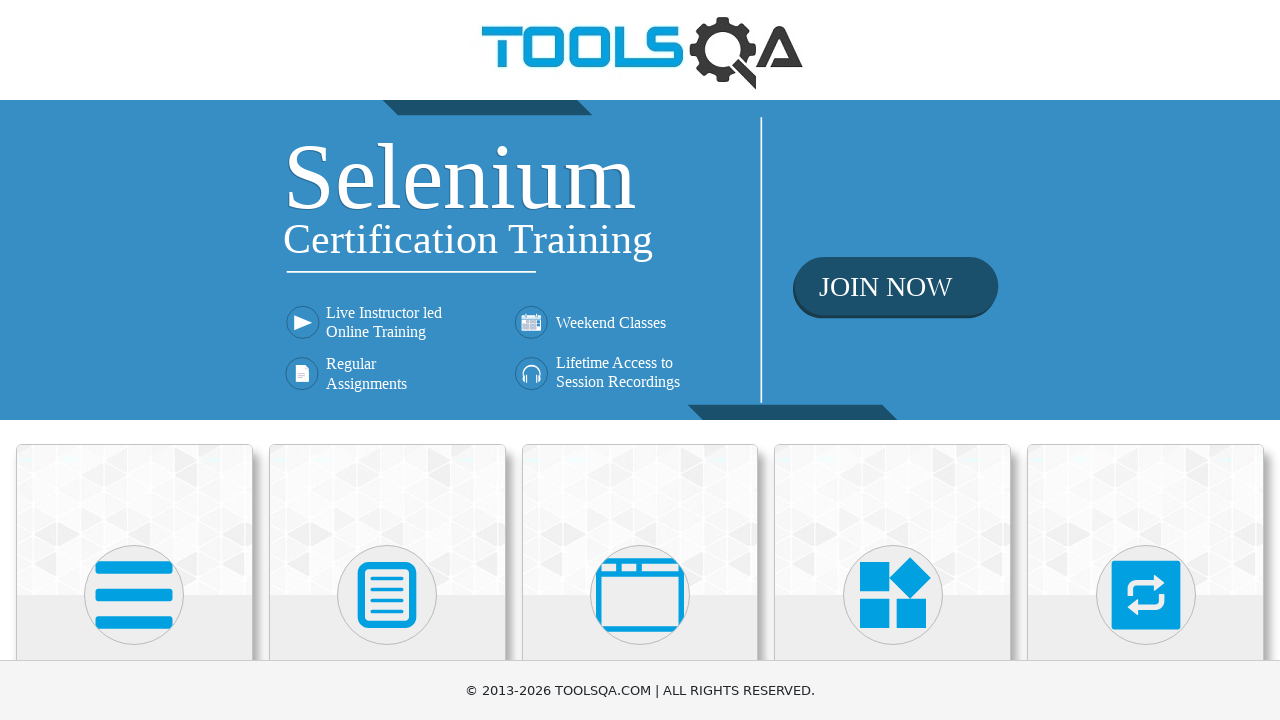

Clicked Elements card at (134, 595) on xpath=//div[@class='card mt-4 top-card'][1]//*[name()='svg']
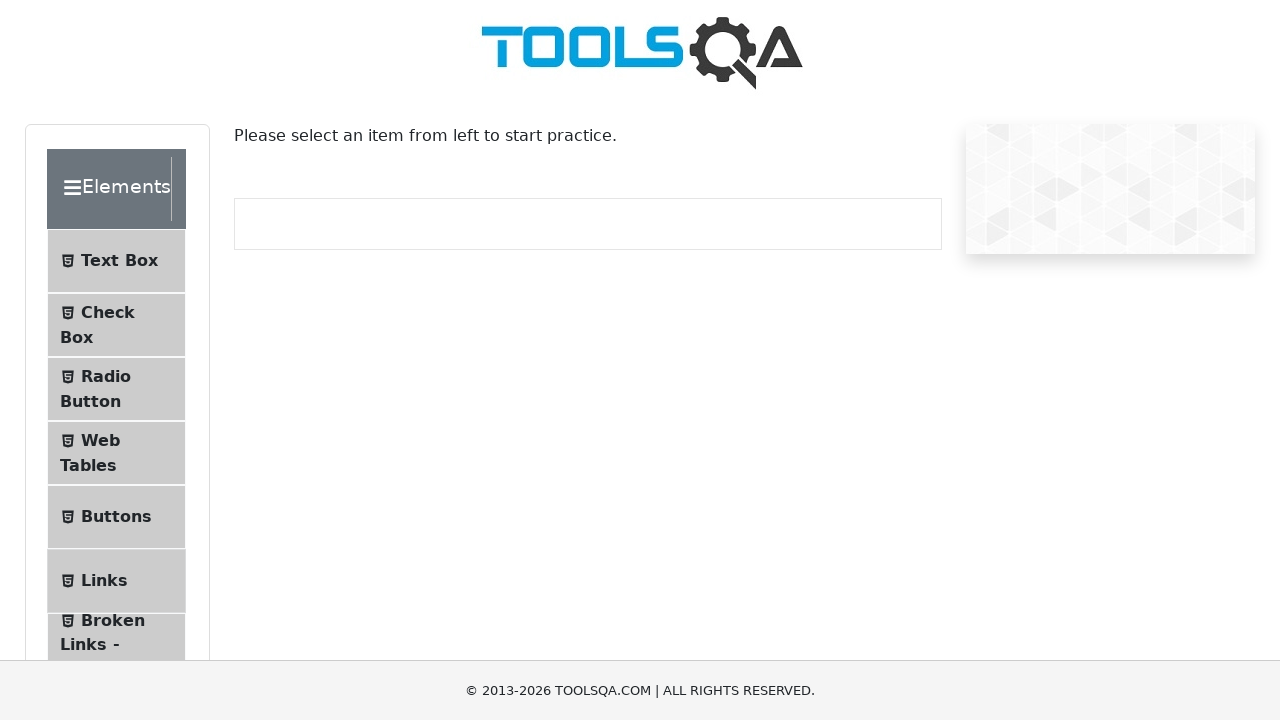

Clicked Text Box menu item at (119, 261) on text=Text Box
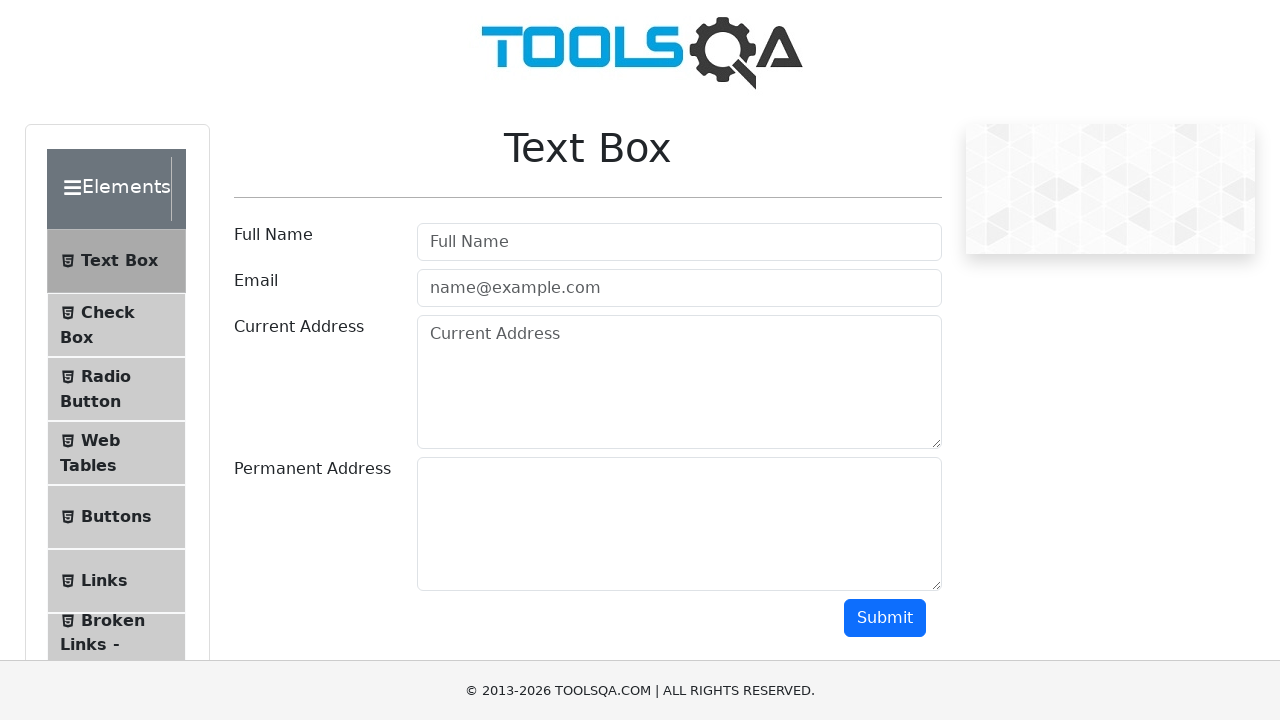

Filled full name field with 'Artem De' on #userName
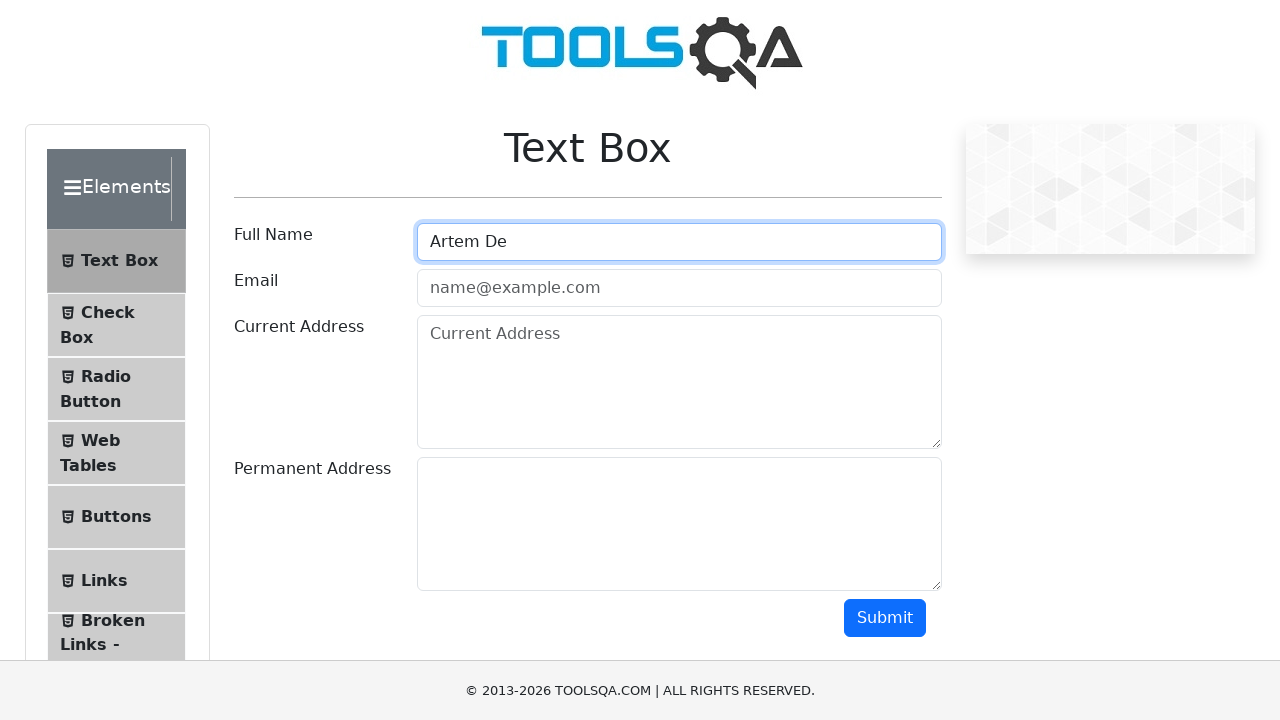

Filled email field with 'test@gmail.com' on #userEmail
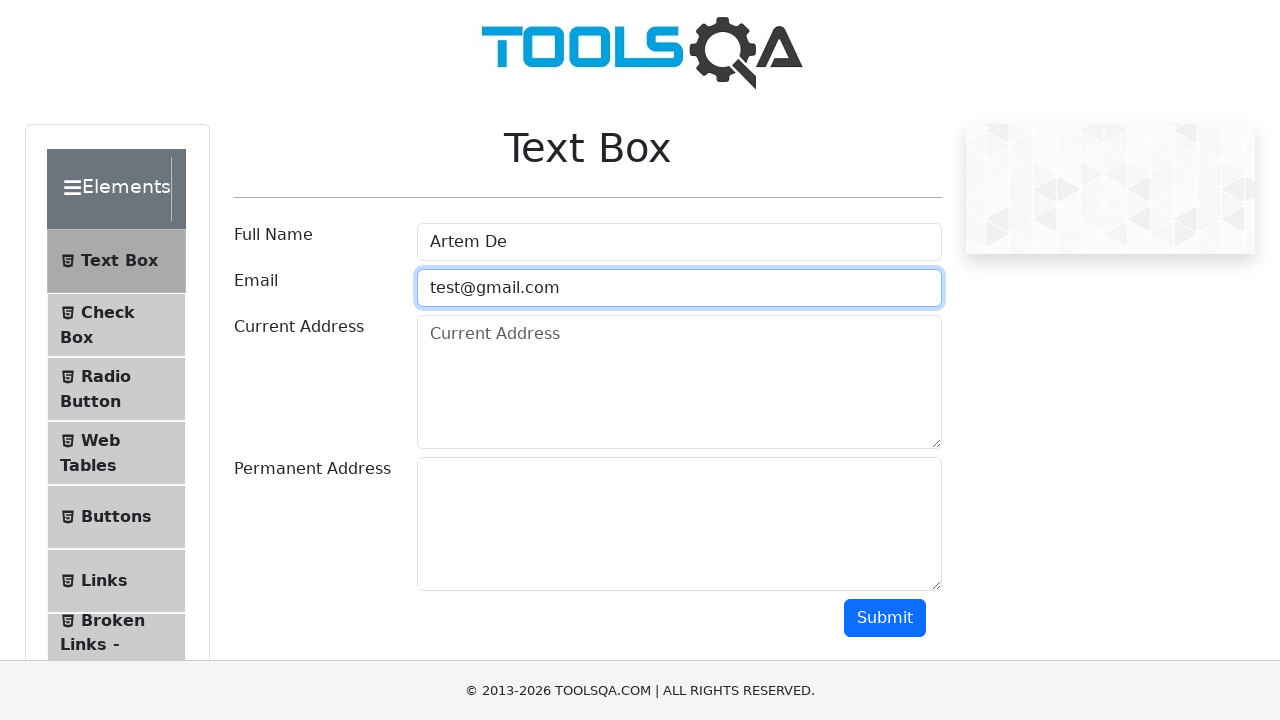

Filled current address field with '123 Main St, Anytown USA' on #currentAddress
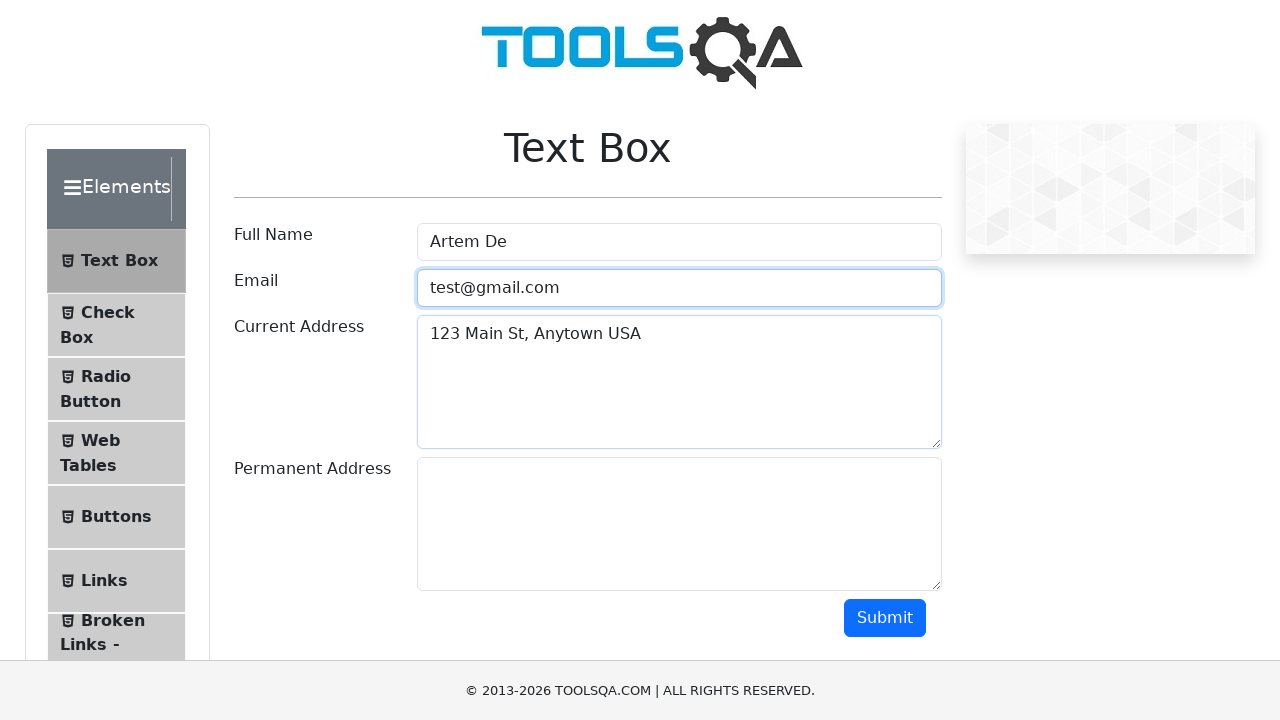

Filled permanent address field with '456 Oak St, Anytown USA' on #permanentAddress
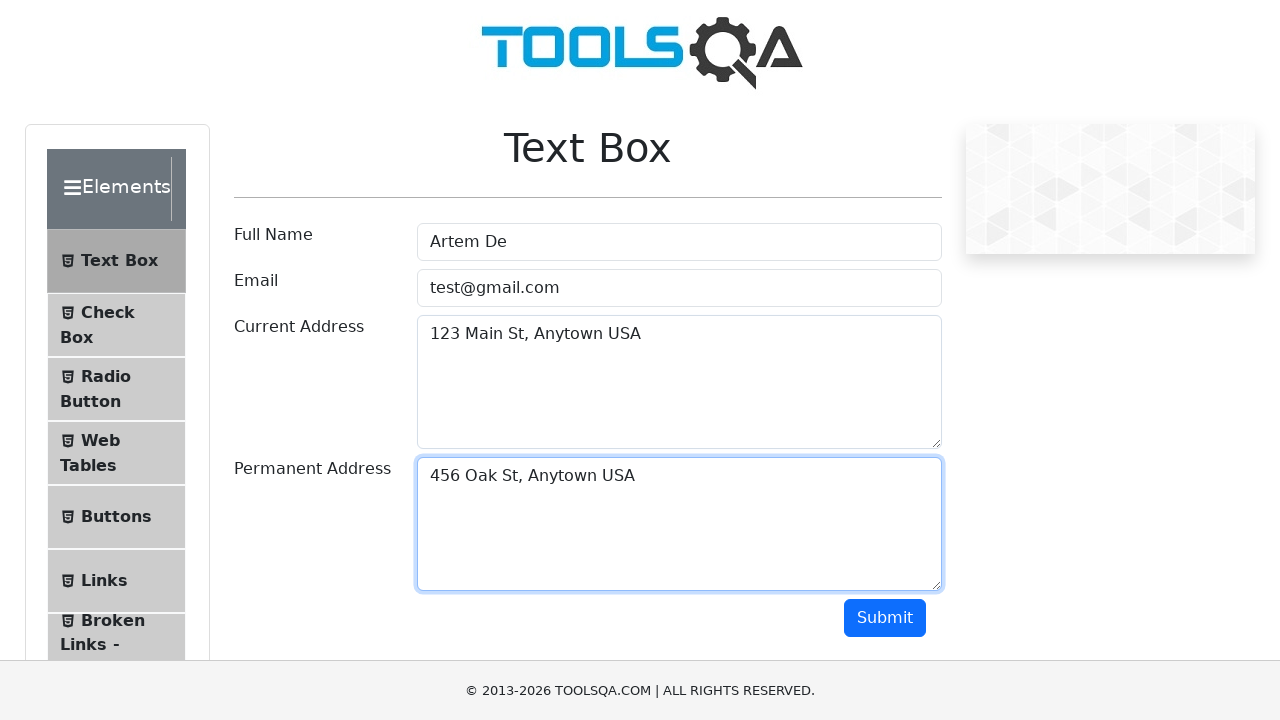

Clicked submit button at (885, 618) on #submit
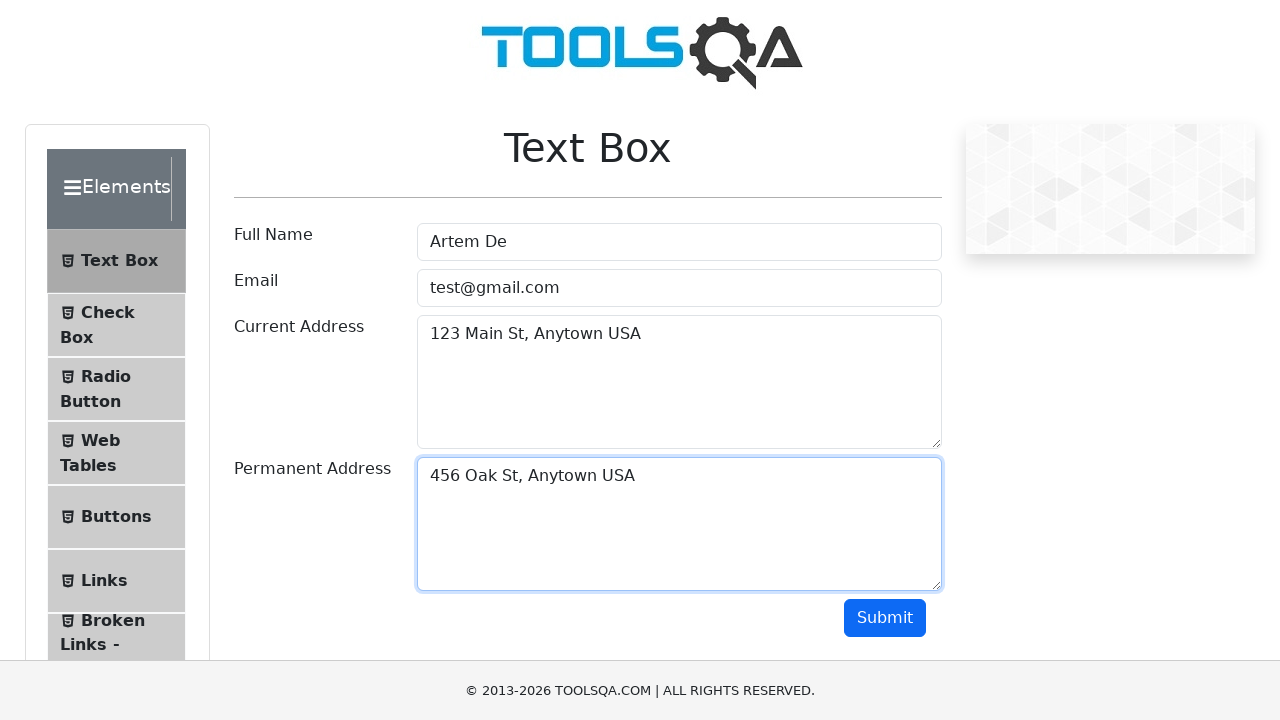

Form submission result appeared
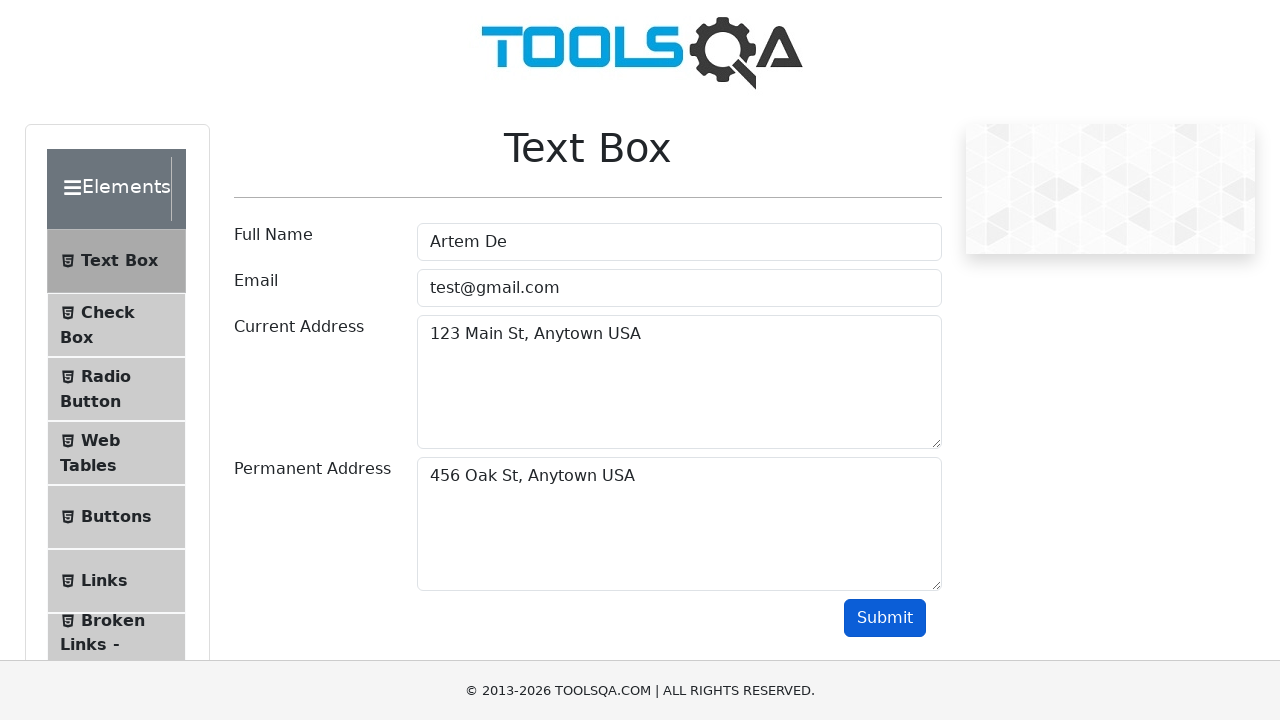

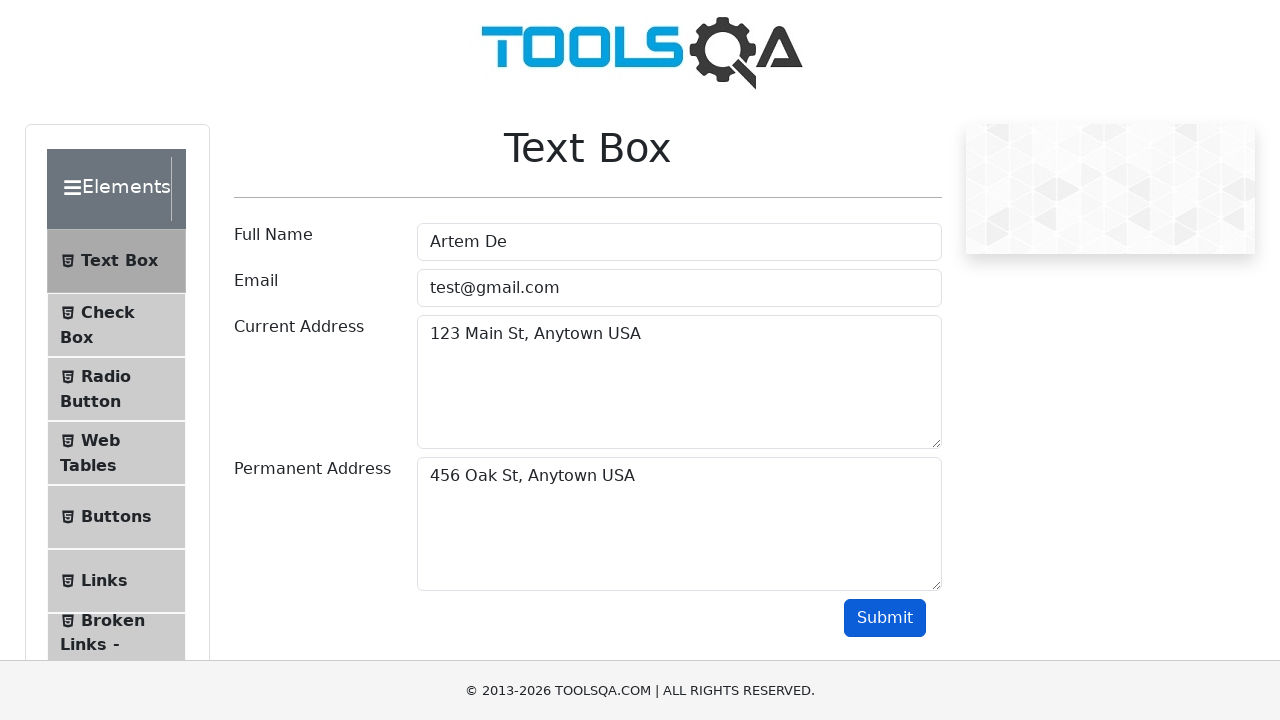